Tests multiple window/tab handling by clicking a link that opens a new window, then switching between windows using window handles.

Starting URL: https://the-internet.herokuapp.com/windows

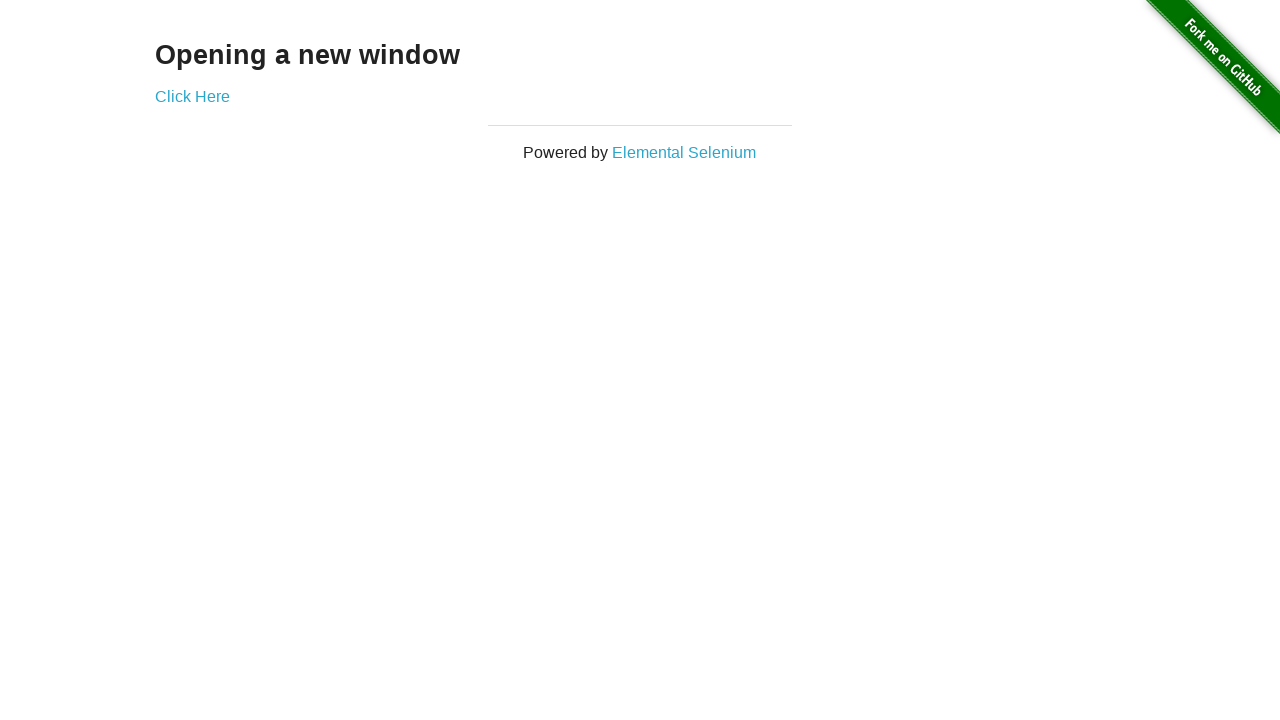

Clicked 'Click Here' link to open new window at (192, 96) on text=Click Here
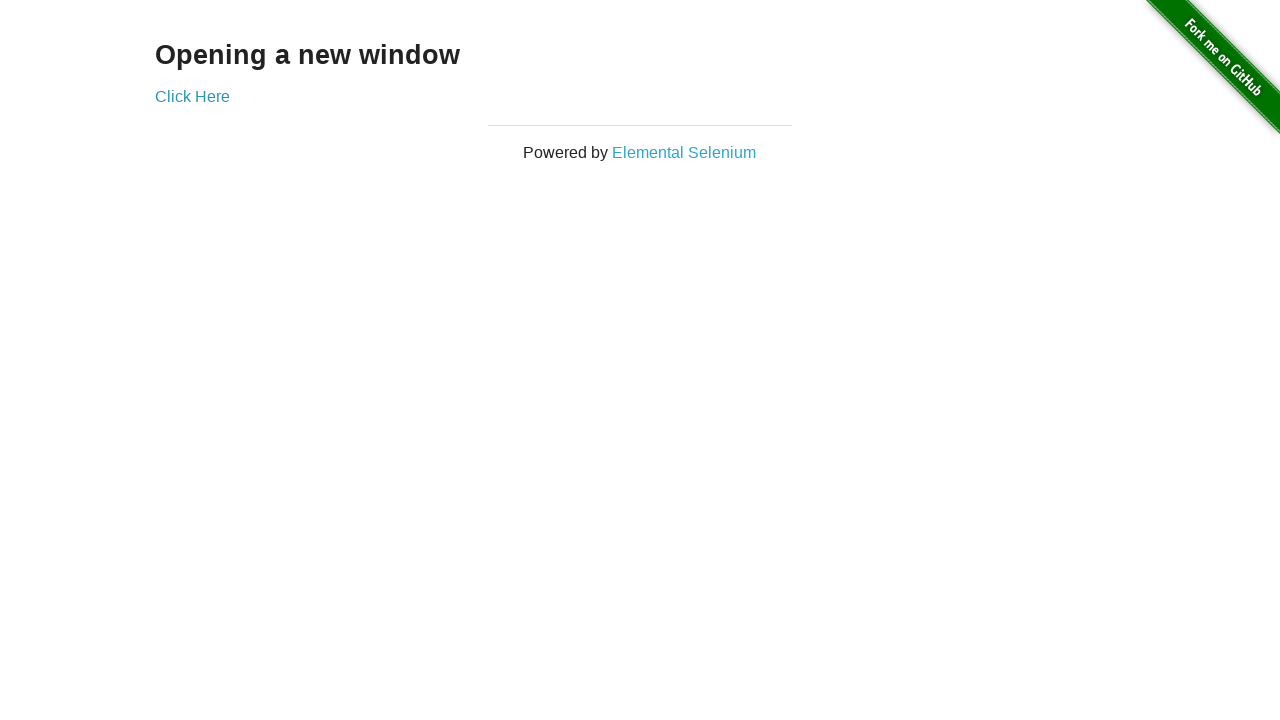

New page/window opened and captured
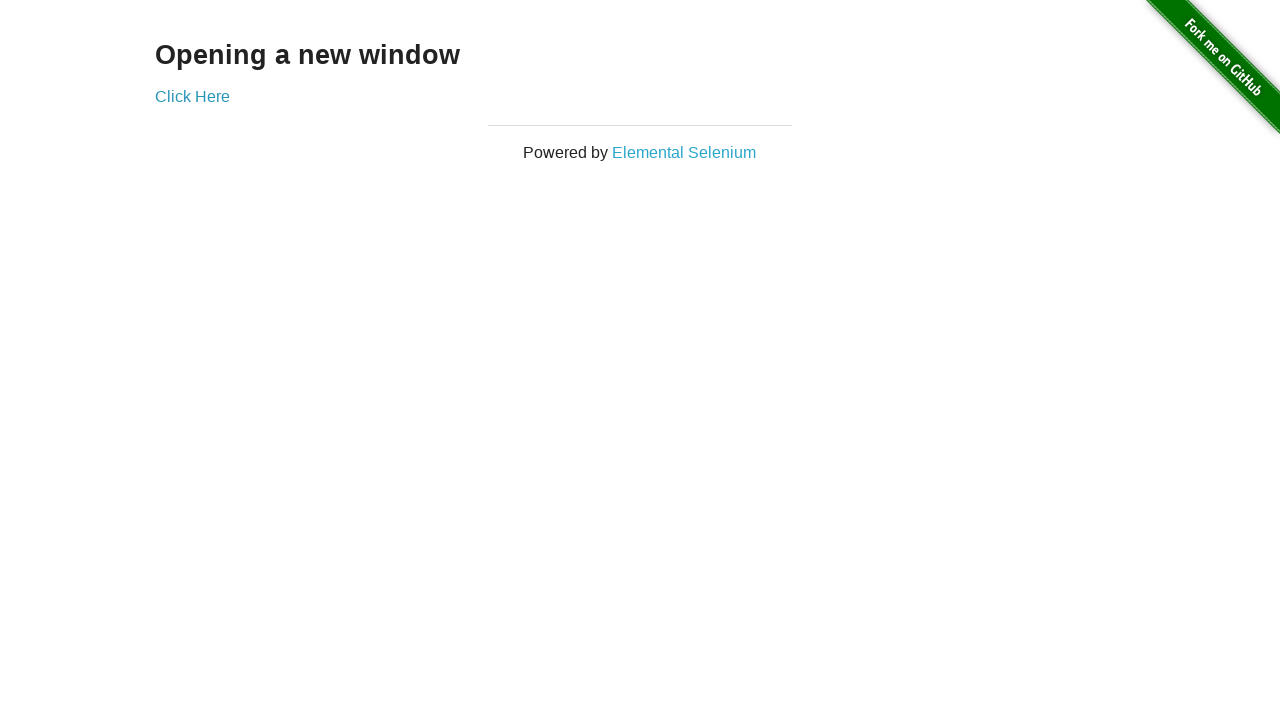

New page finished loading
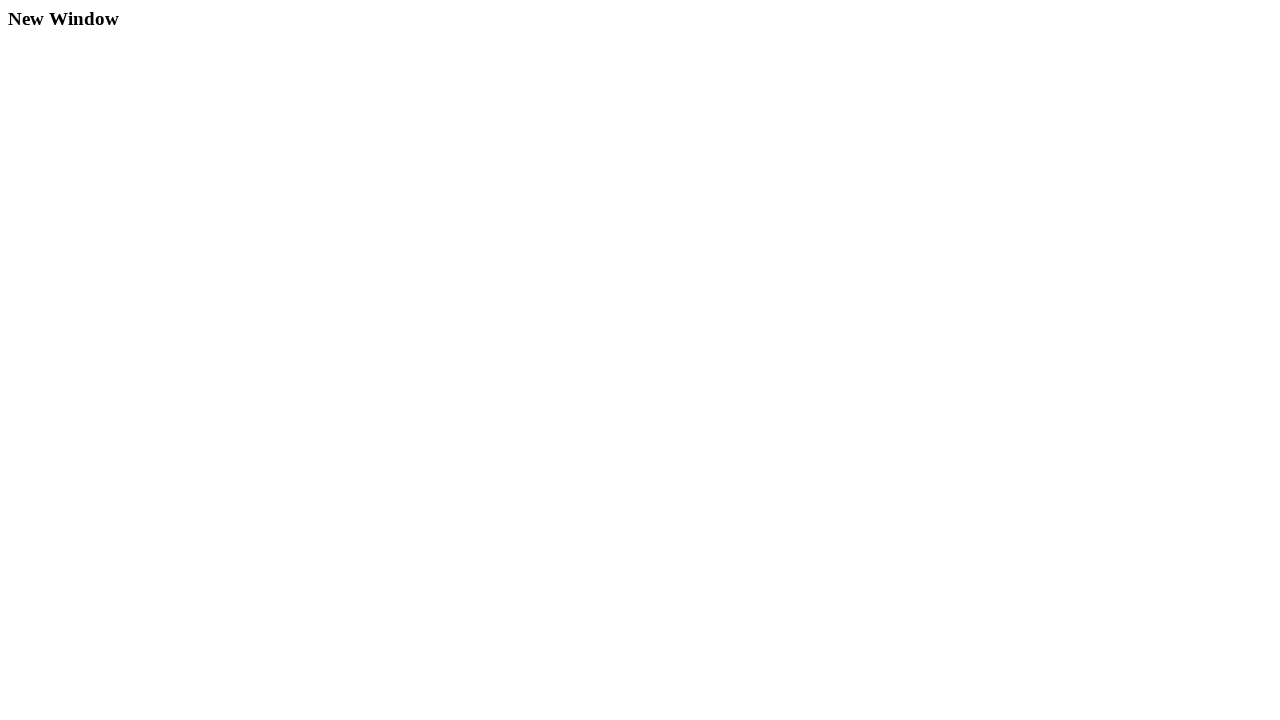

Verified URLs - Original: https://the-internet.herokuapp.com/windows, New: https://the-internet.herokuapp.com/windows/new
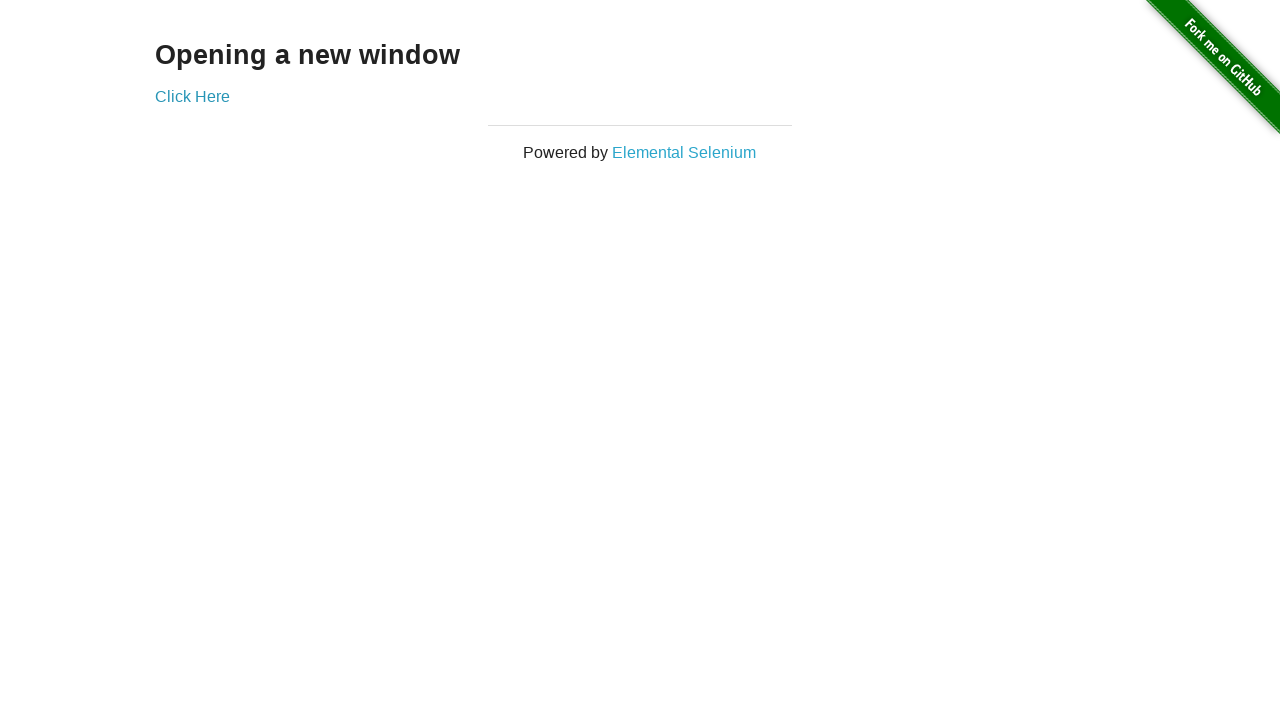

Switched back to original window by bringing it to front
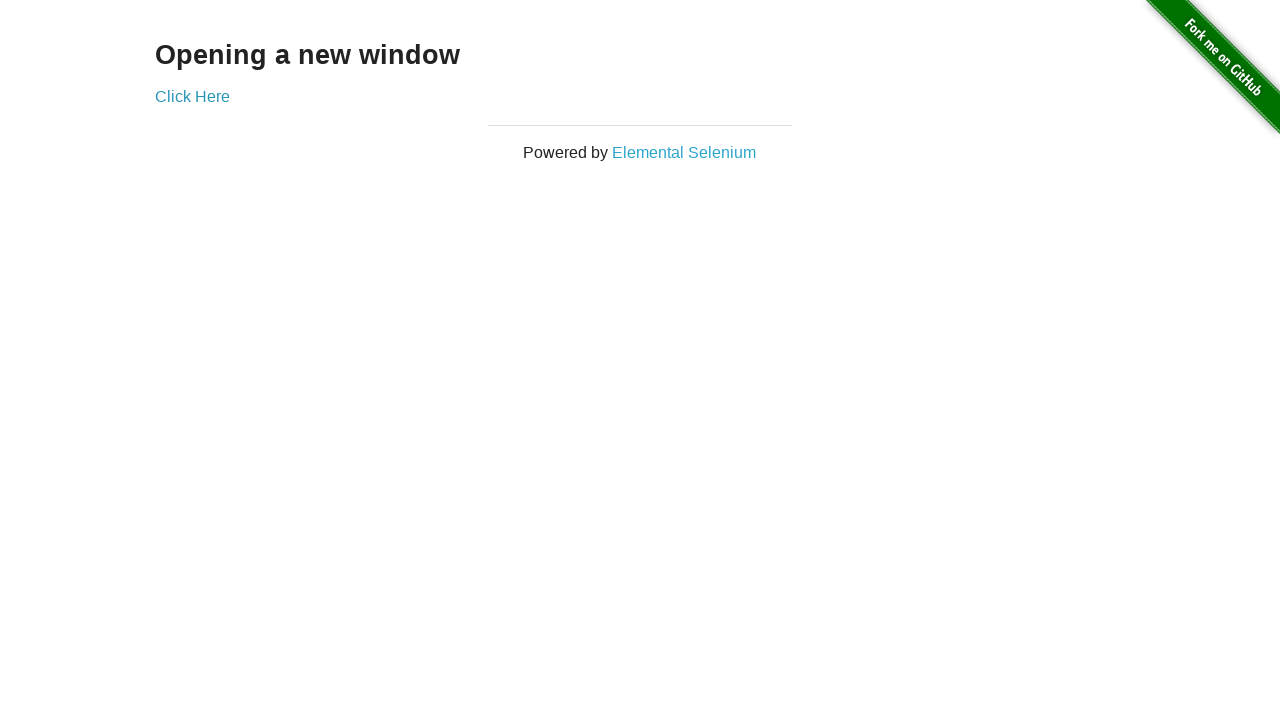

Confirmed original page is active and contains 'Click Here' link
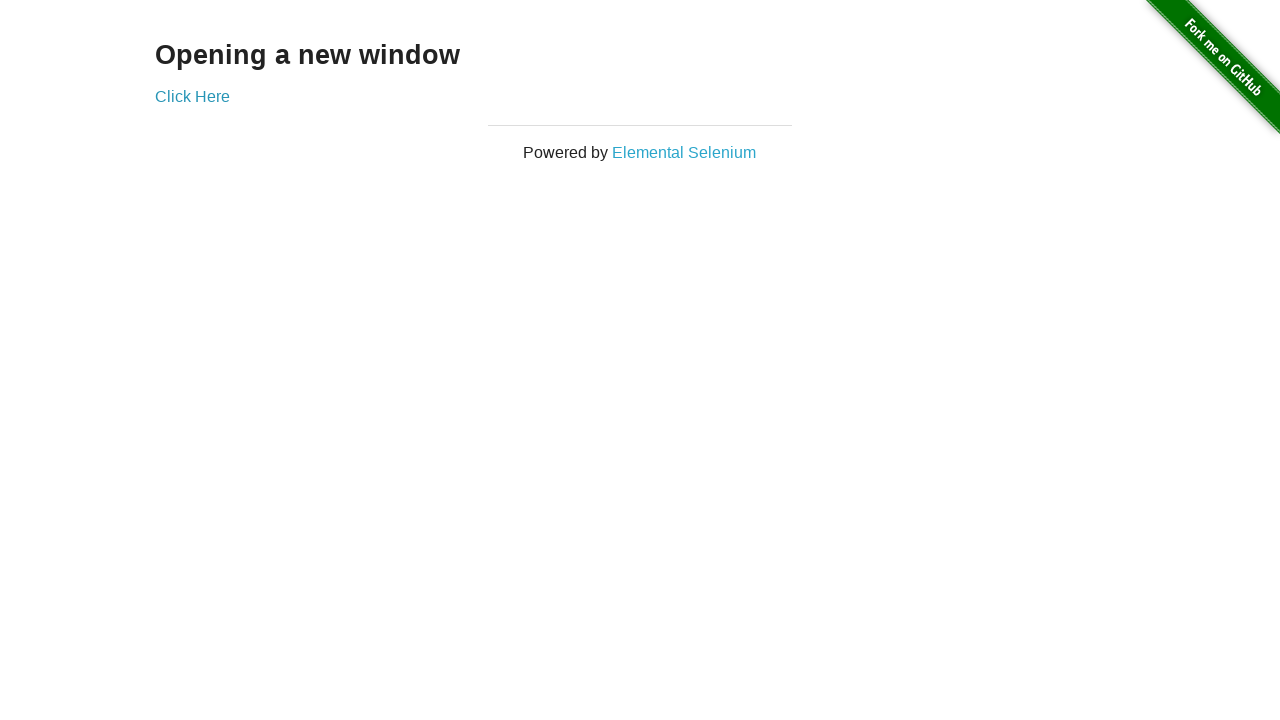

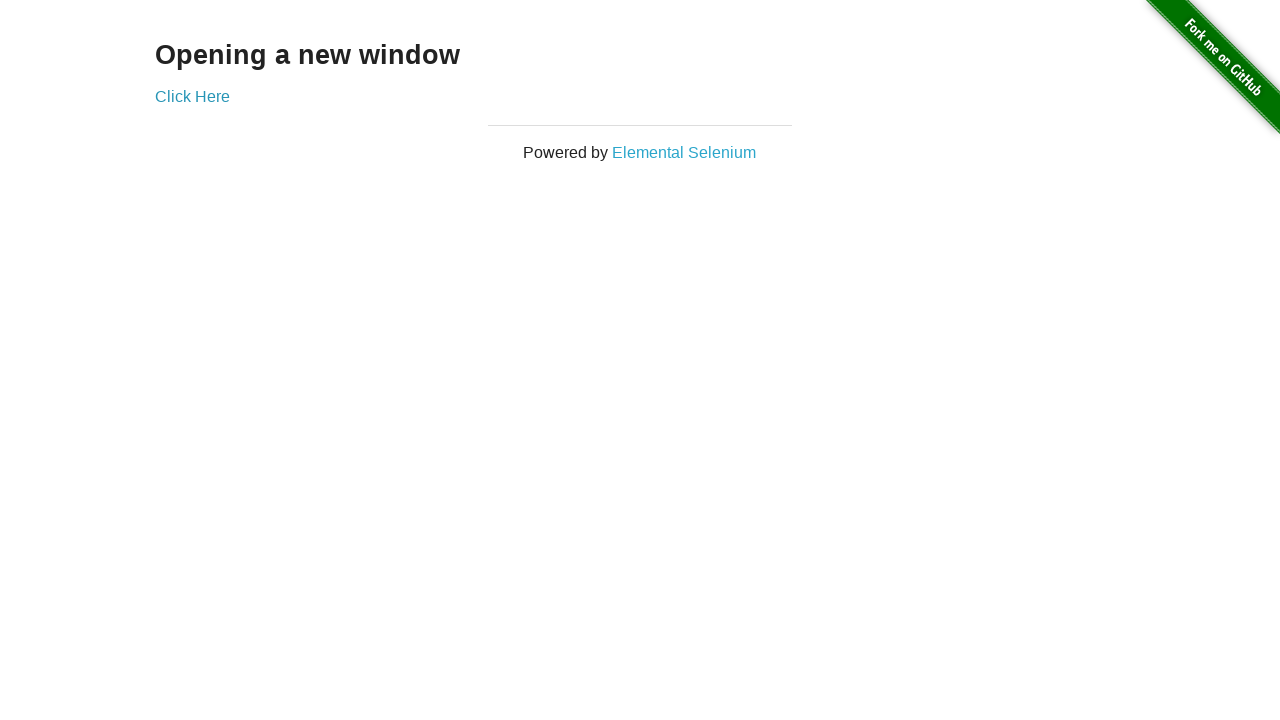